Verifies that the DORA homepage has the correct page title

Starting URL: https://dora.dev/

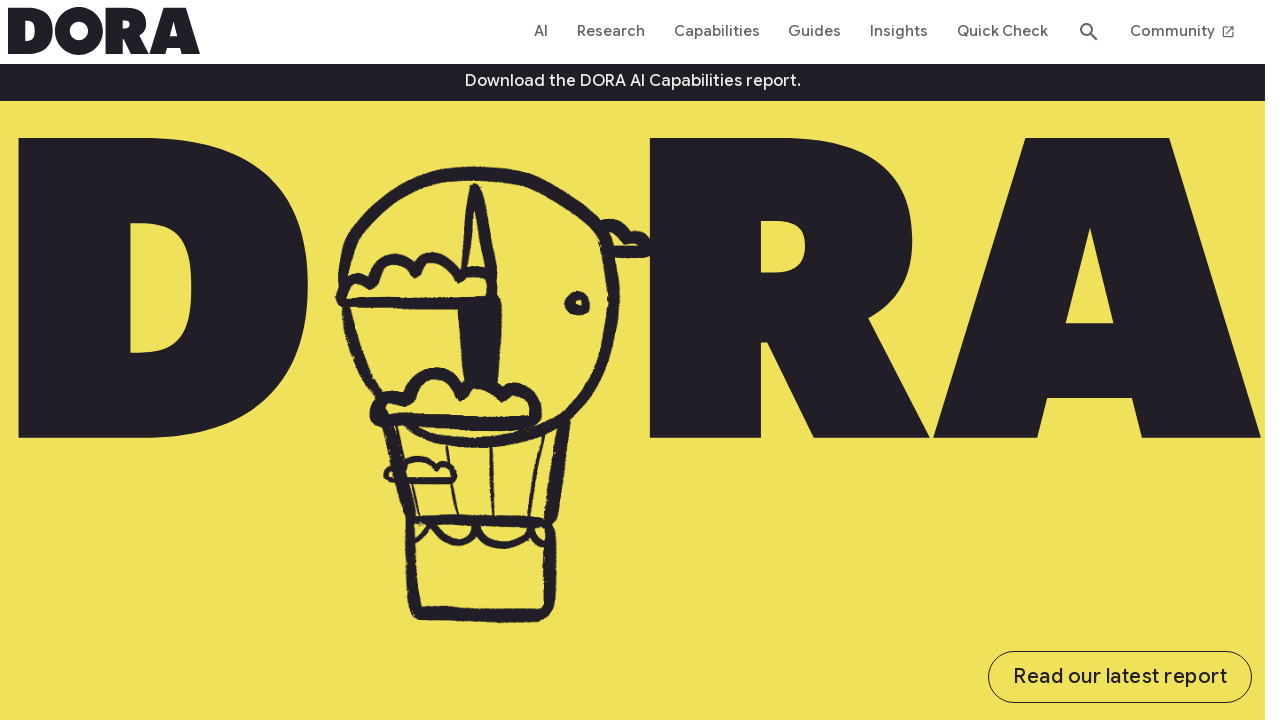

Navigated to DORA homepage at https://dora.dev/
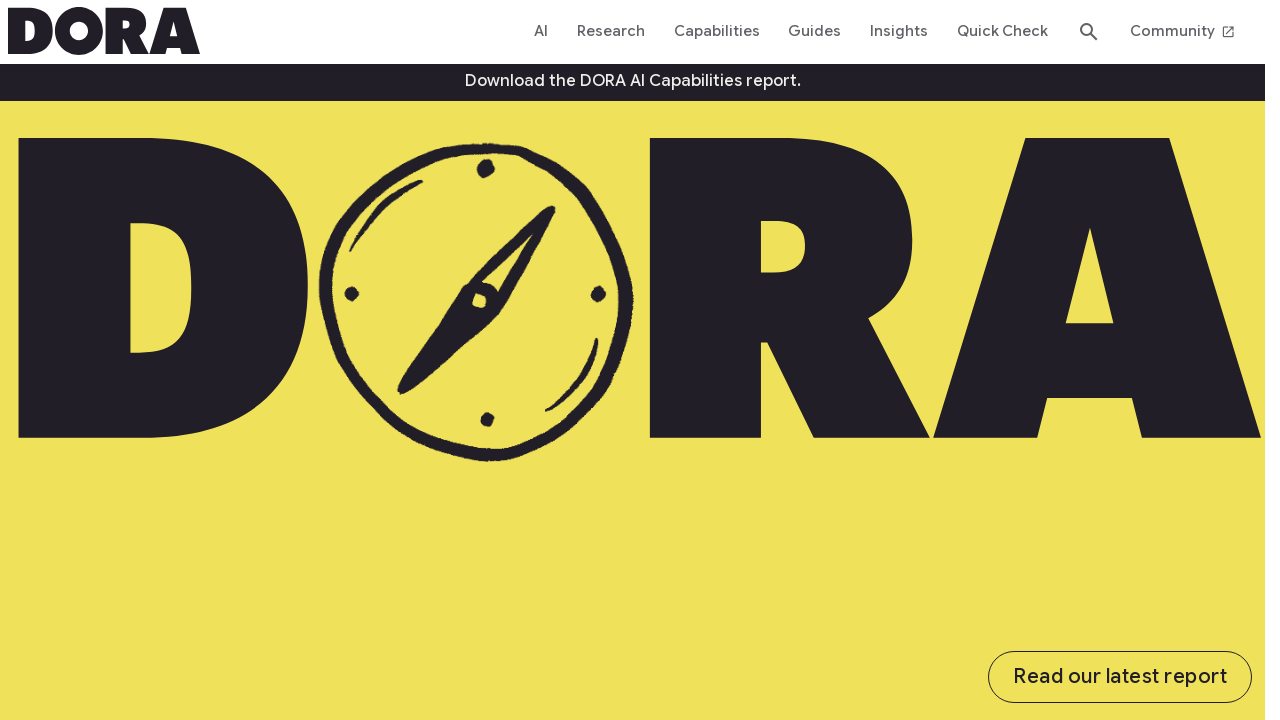

Verified page title is 'DORA | Get Better at Getting Better'
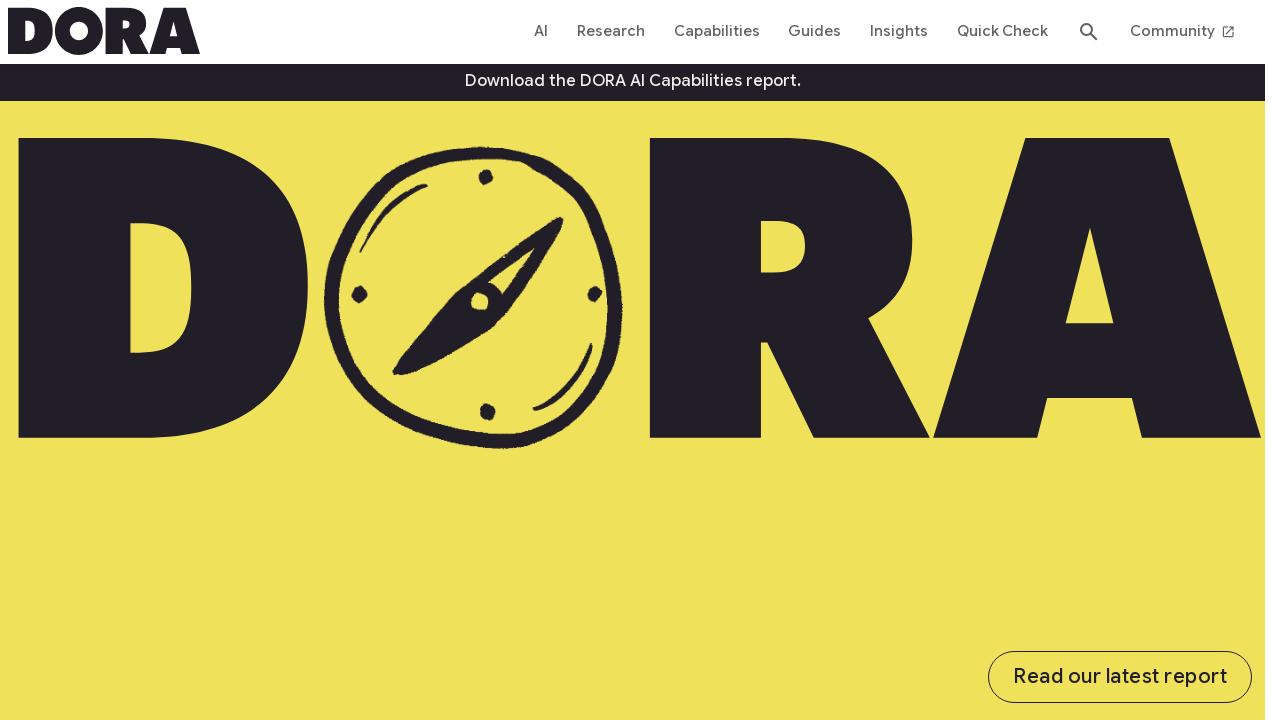

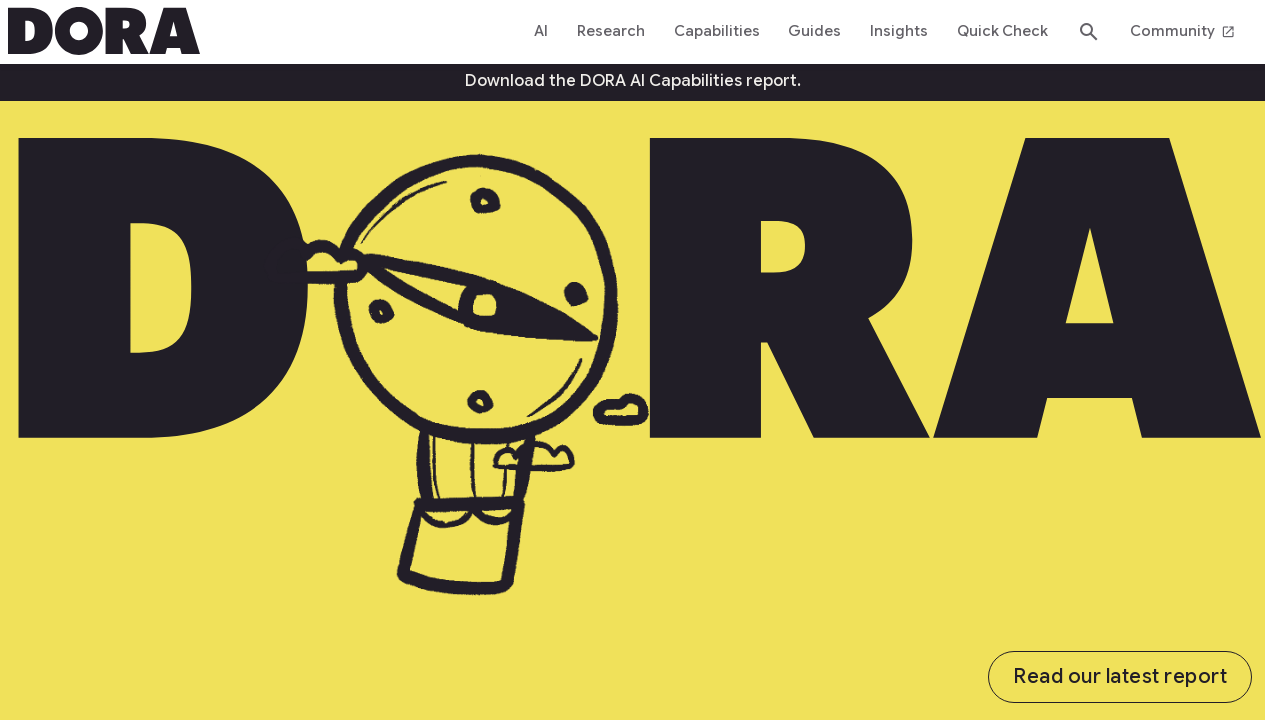